Fills out a form with first name and last name fields, then submits the form

Starting URL: https://formy-project.herokuapp.com/form

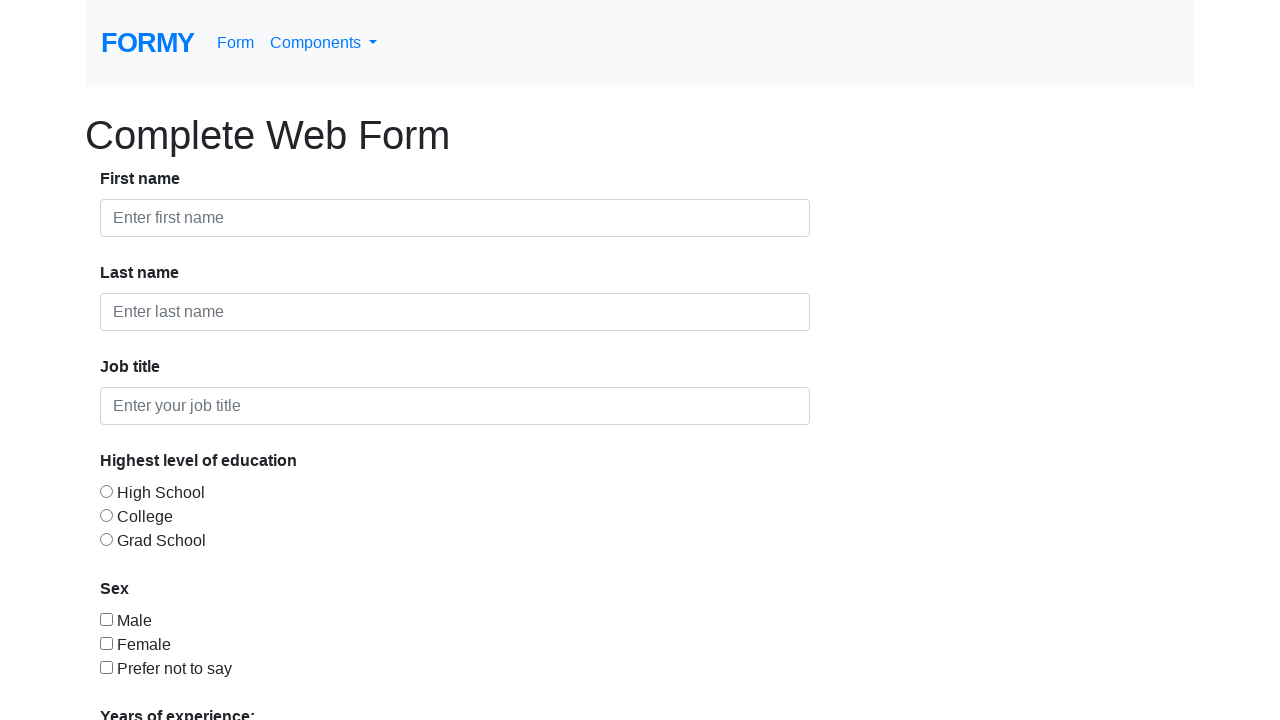

Filled first name field with 'John' on #first-name
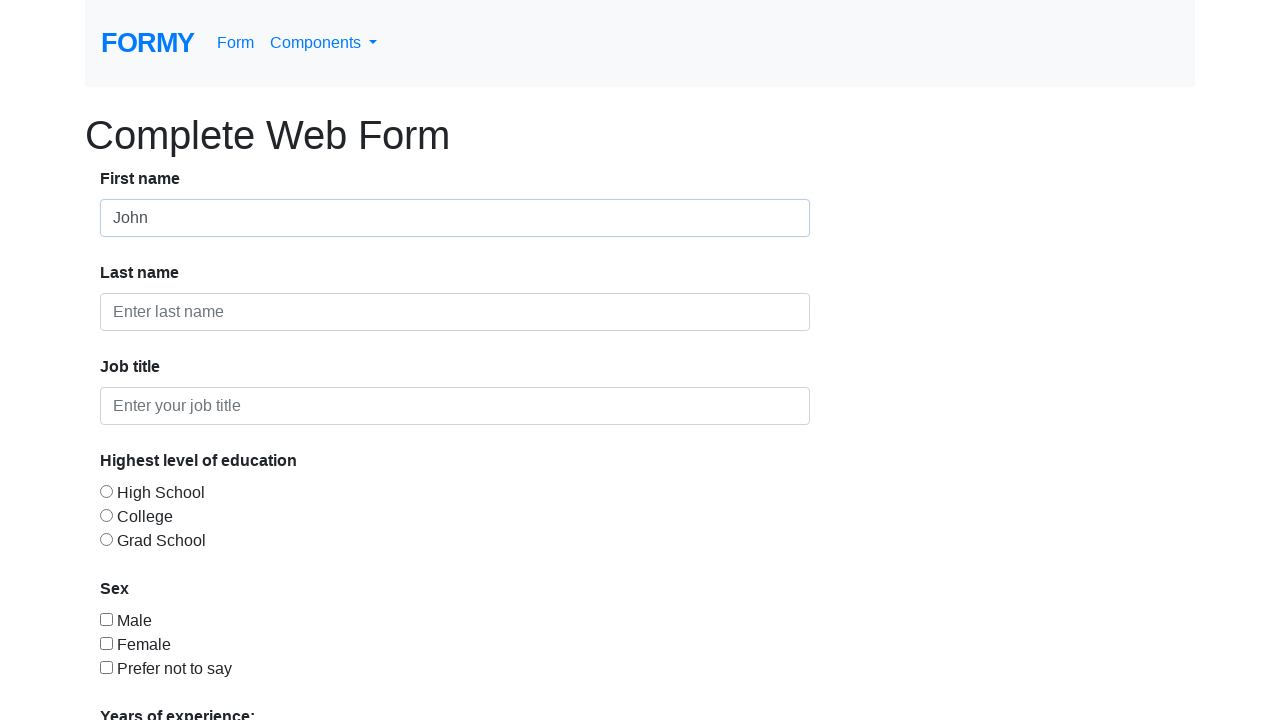

Filled last name field with 'Smith' on #last-name
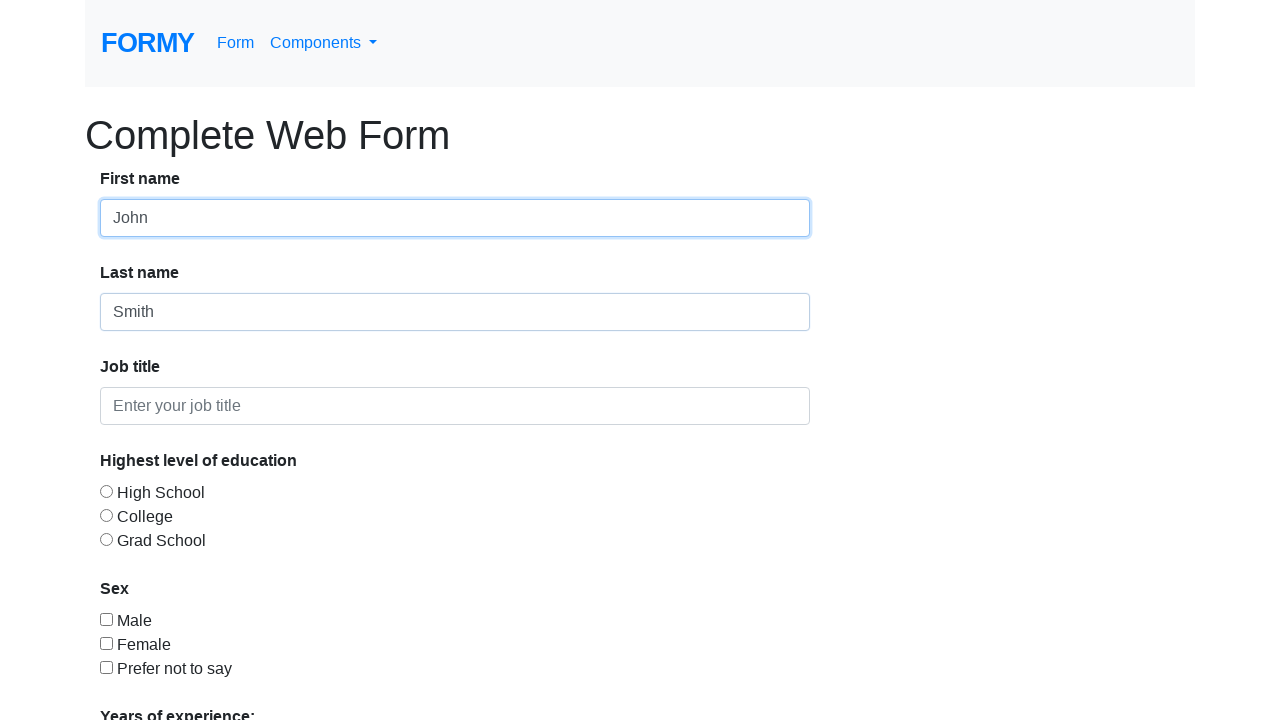

Clicked Submit button to submit form at (148, 680) on a:has-text('Submit')
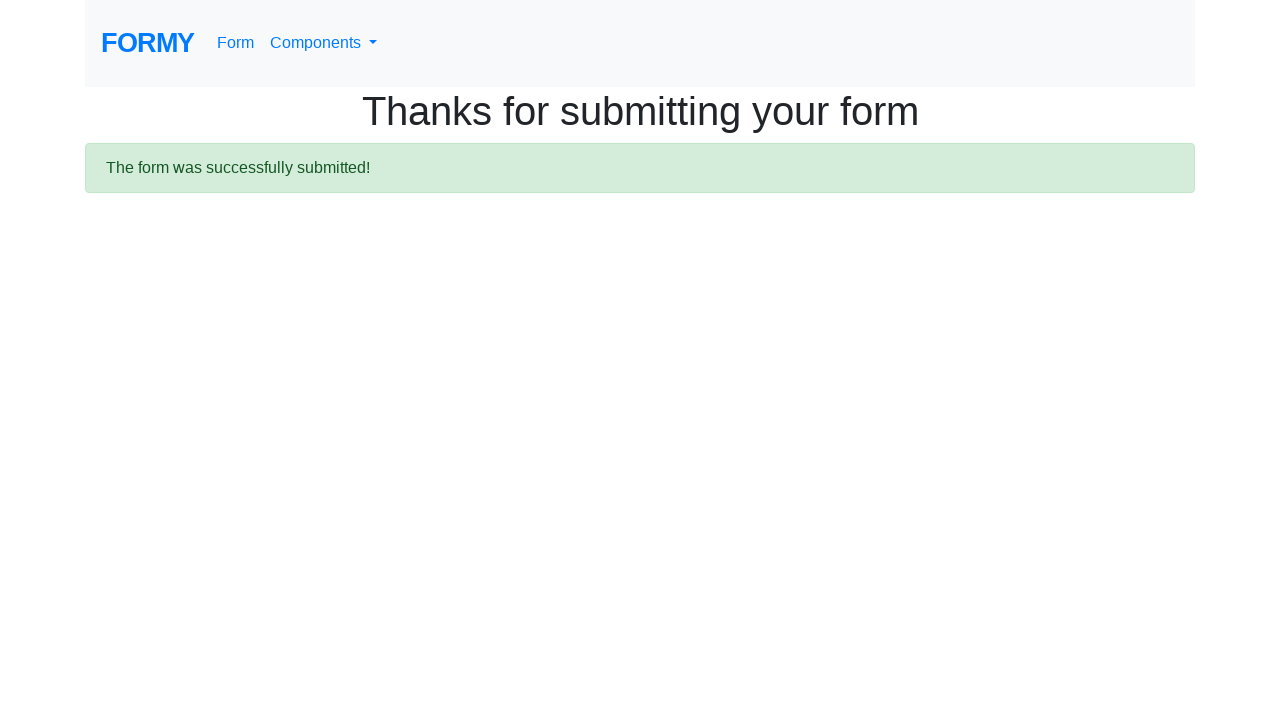

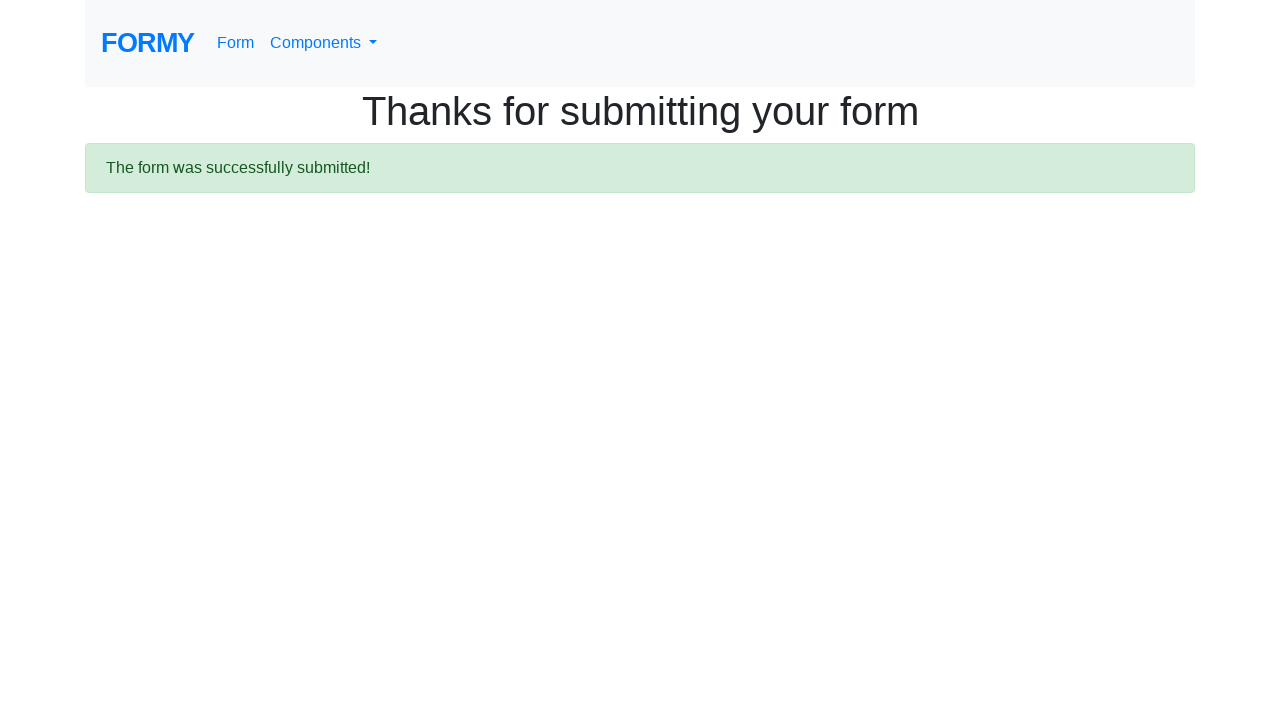